Tests browser navigation capabilities including page refresh, navigating to another page, going back, and going forward

Starting URL: https://techglobal-training.com/

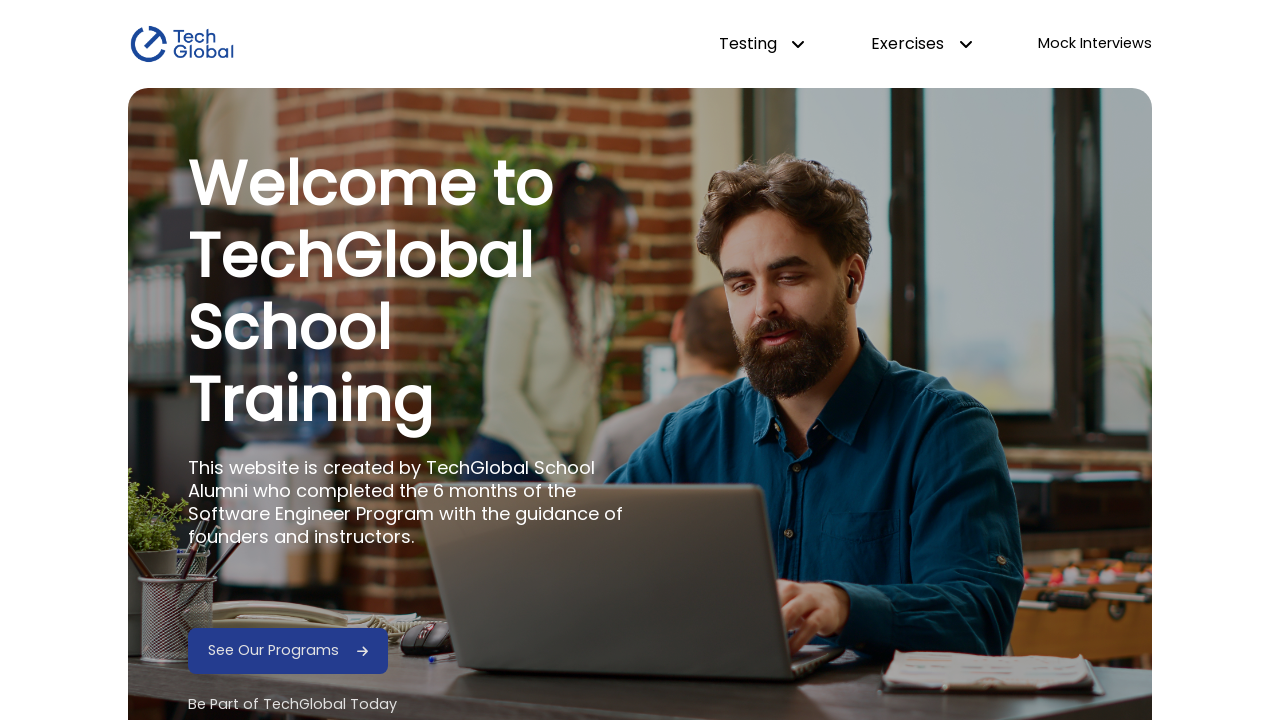

Refreshed the current page
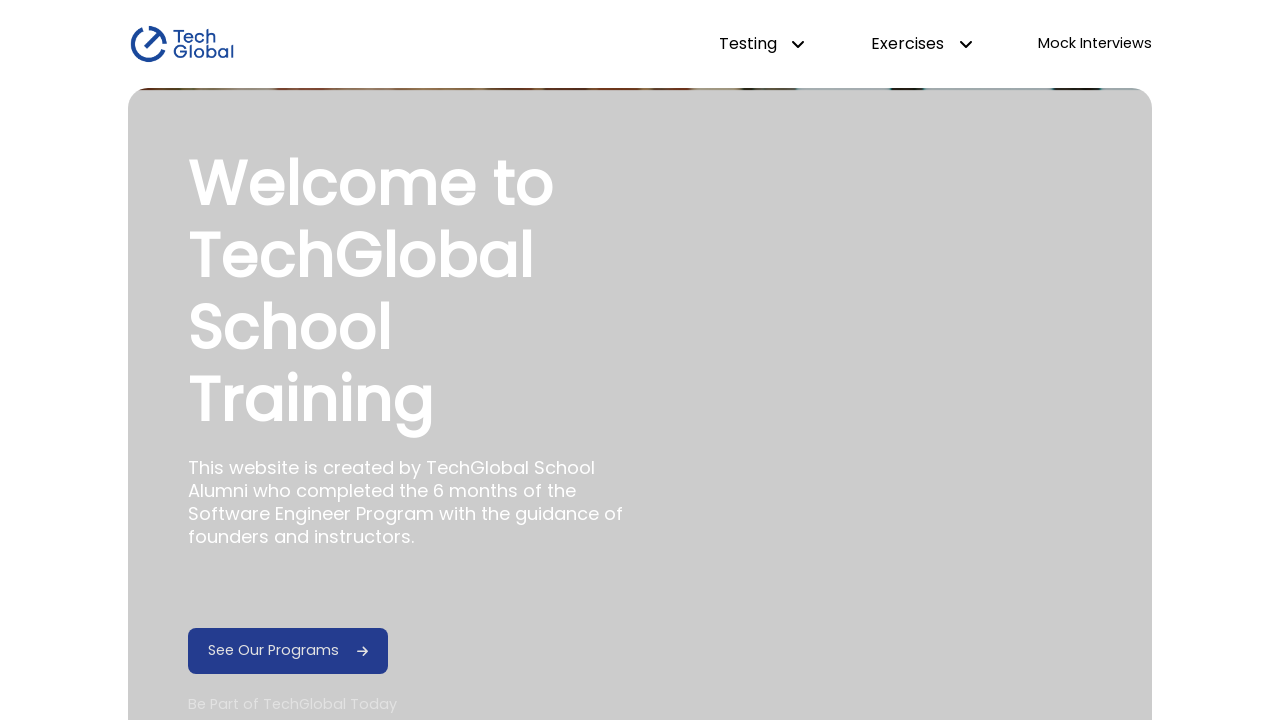

Navigated to frontend page
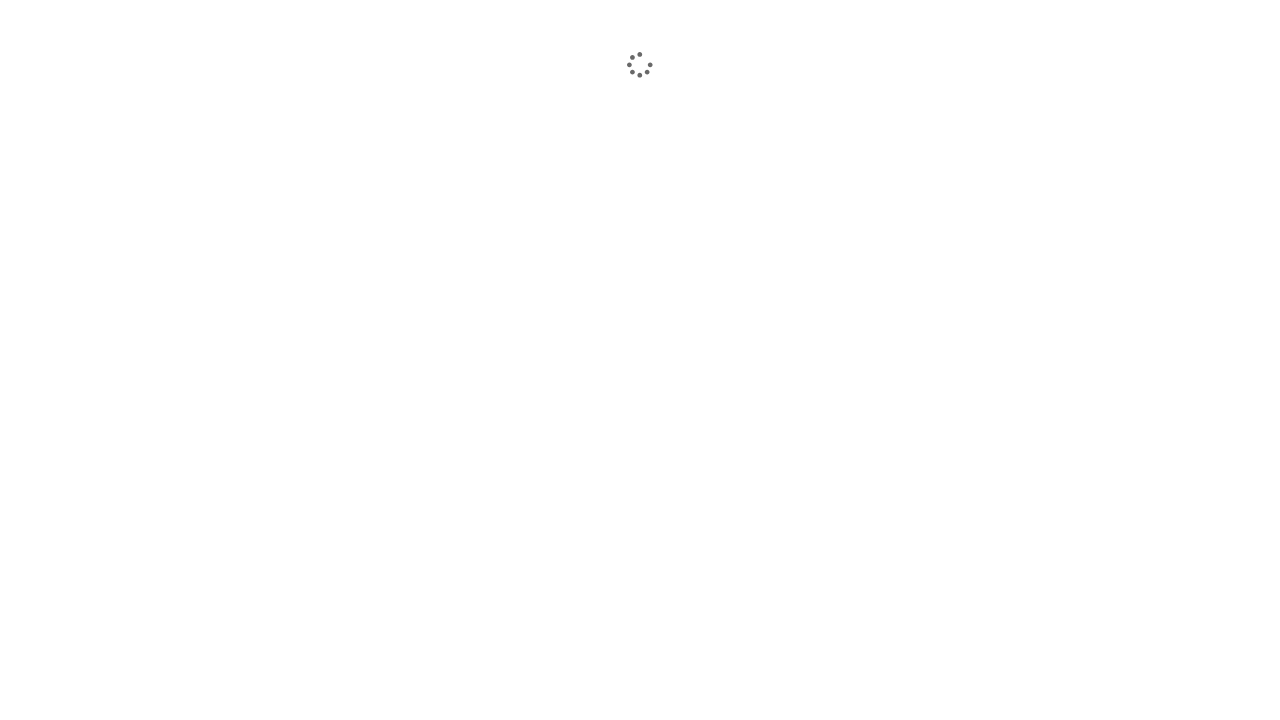

Navigated back to previous page
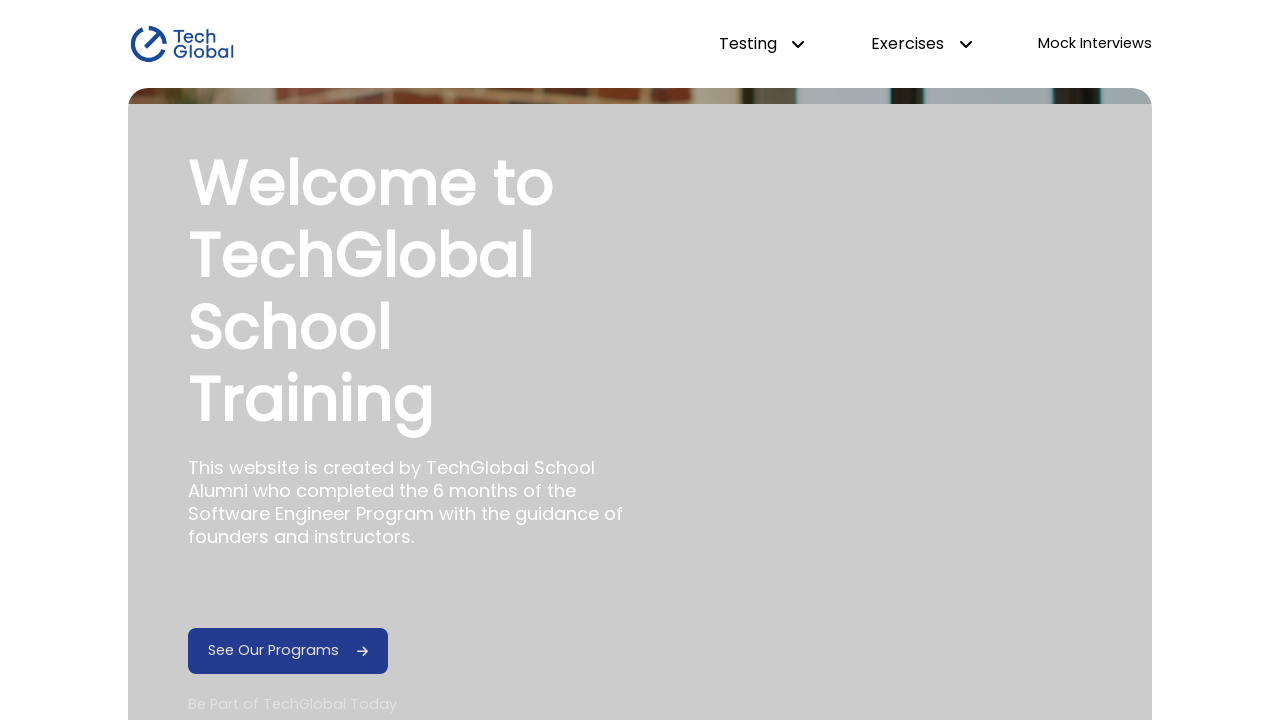

Navigated forward to frontend page
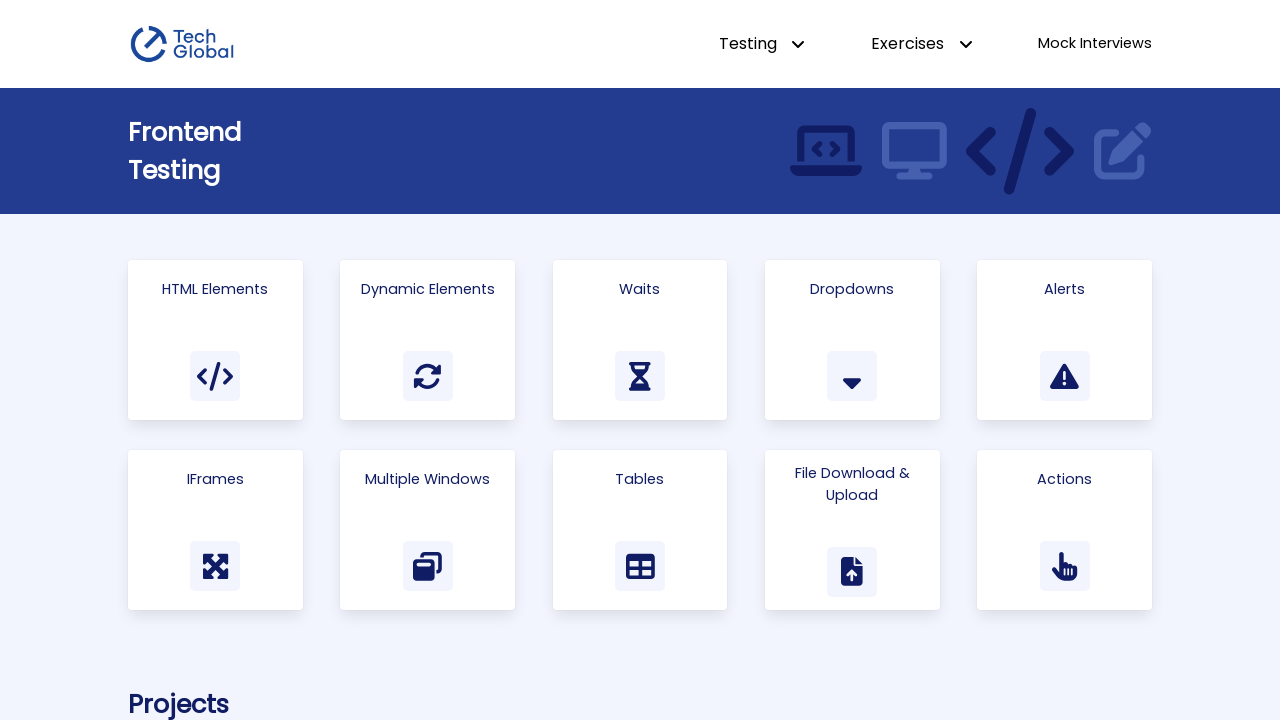

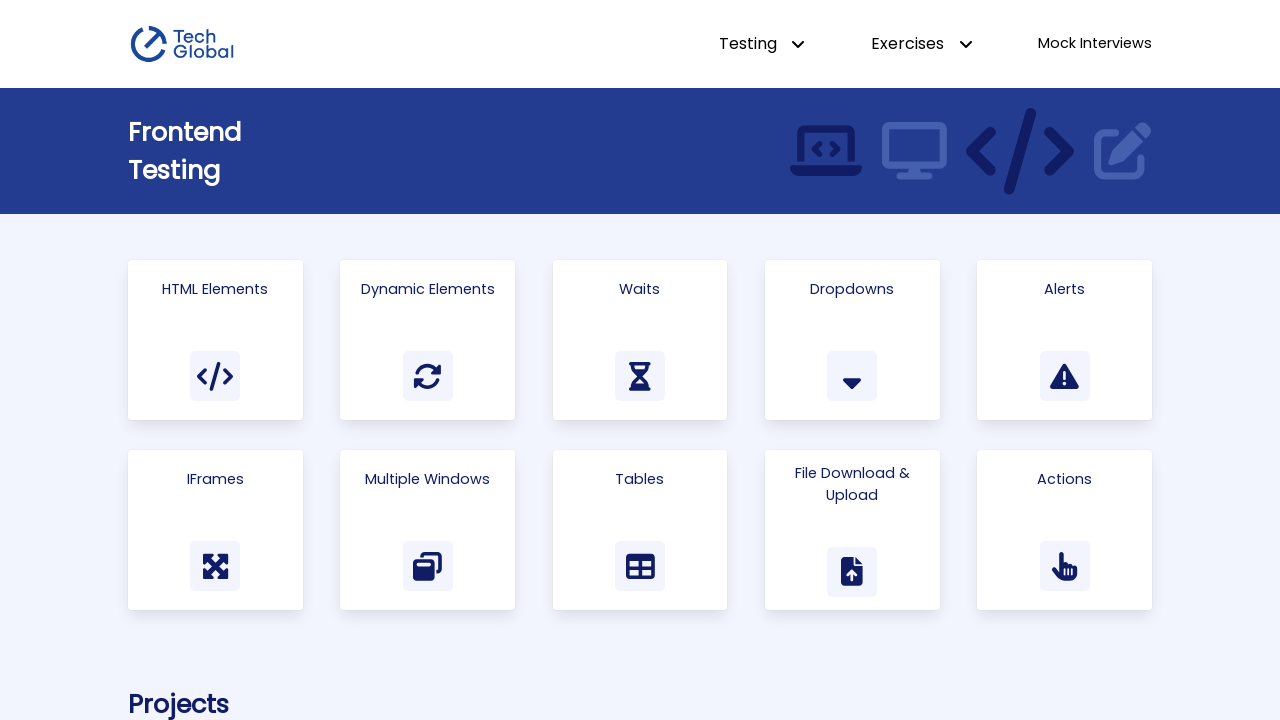